Tests the full rent and return flow by renting cat ID 1 and then returning it

Starting URL: https://cs1632.appspot.com/

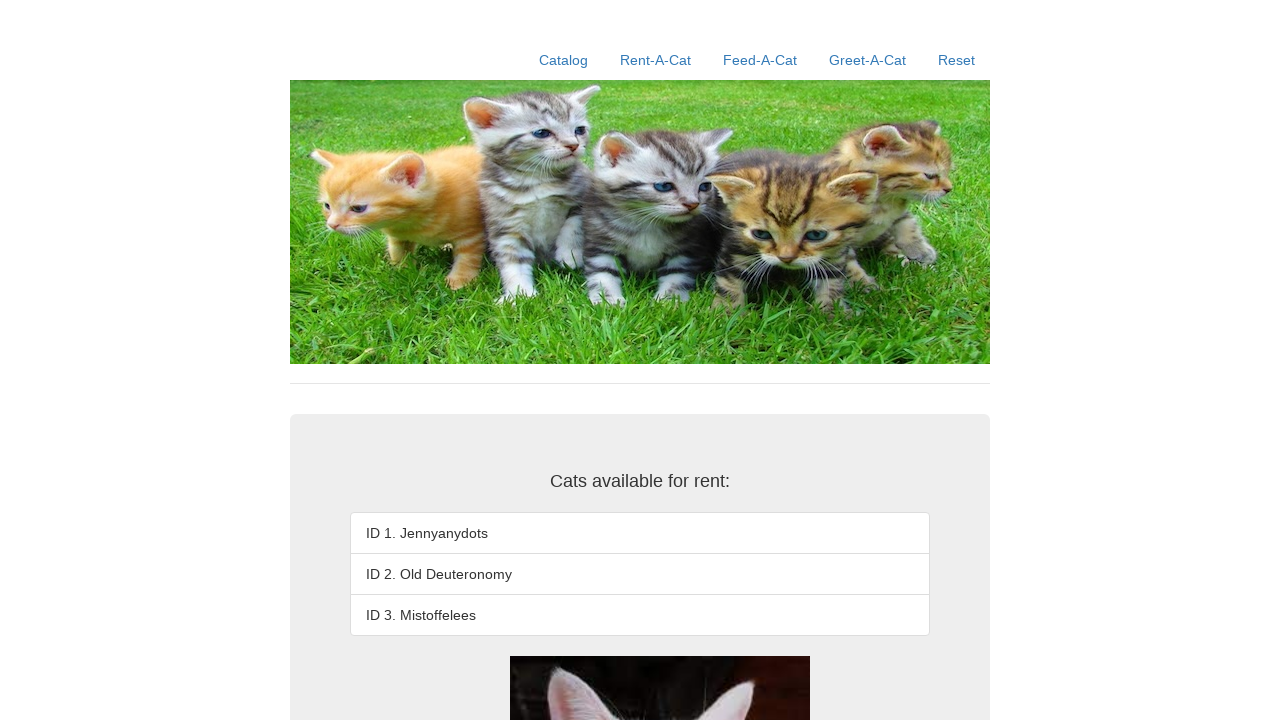

Clicked Rent-A-Cat navigation link at (656, 60) on text=Rent-A-Cat
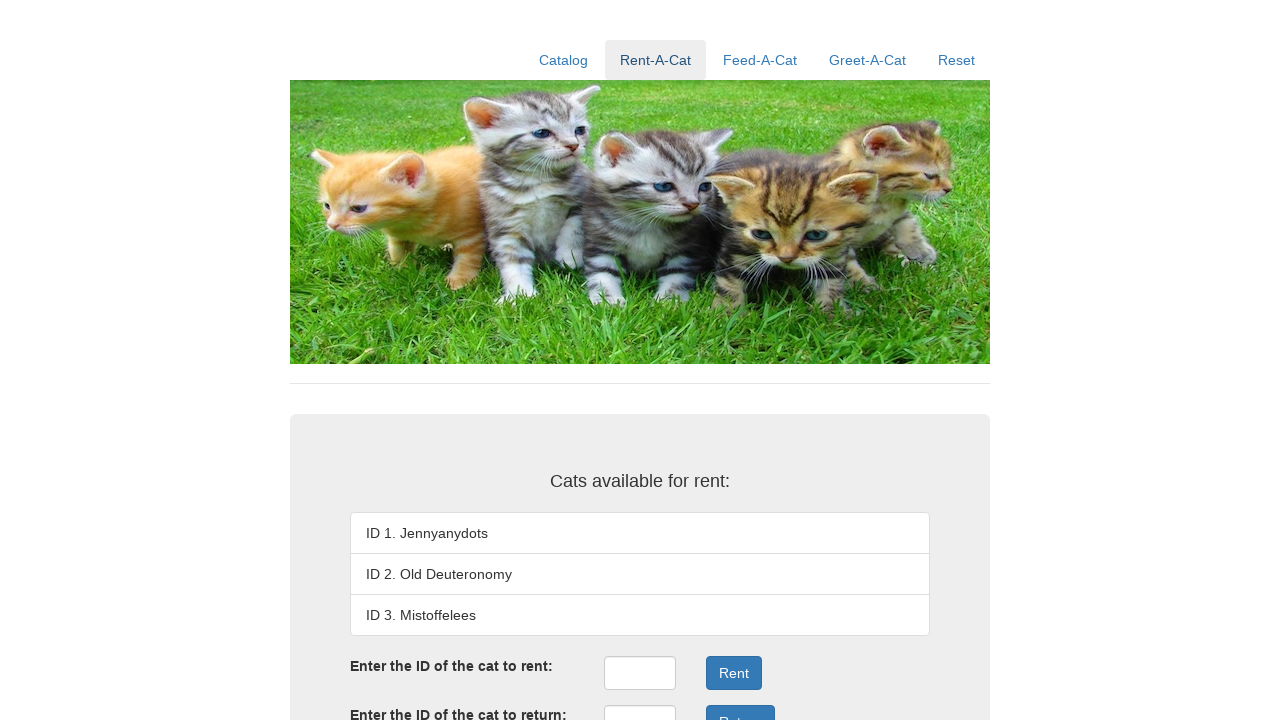

Clicked rent ID input field at (640, 673) on #rentID
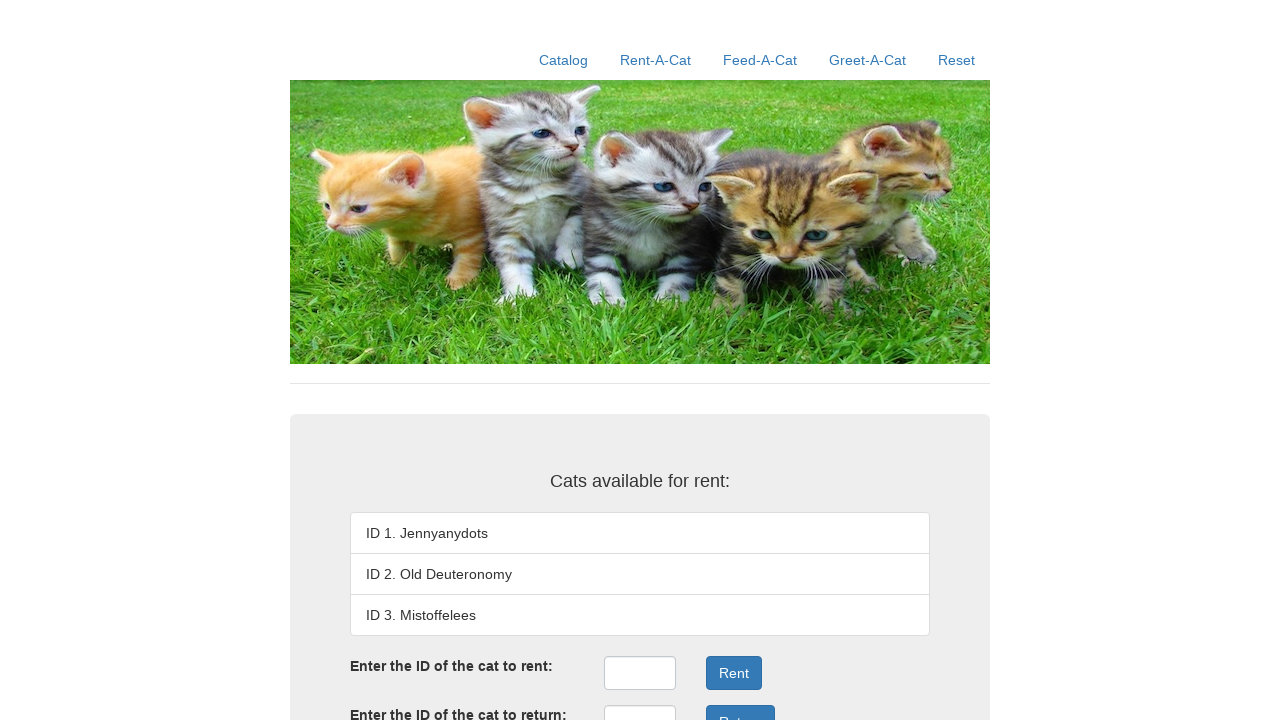

Filled rent ID field with cat ID 1 on #rentID
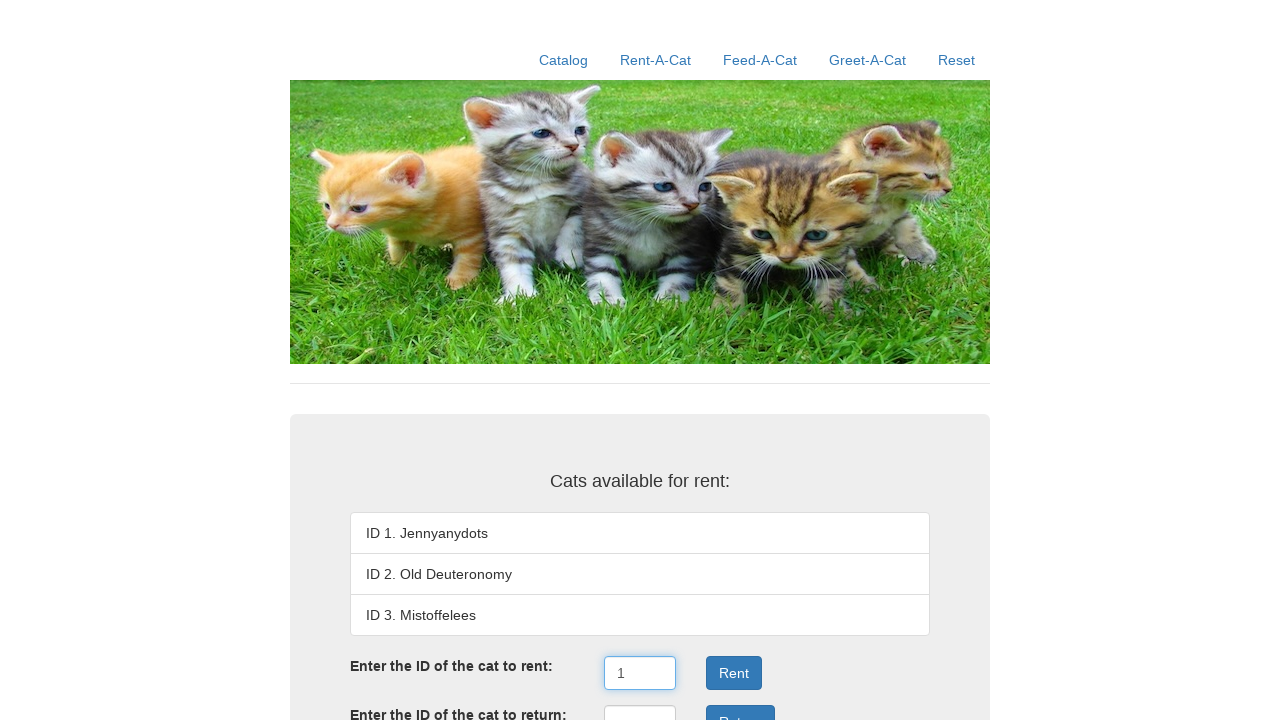

Clicked rent button to rent cat ID 1 at (734, 673) on .form-group:nth-child(3) .btn
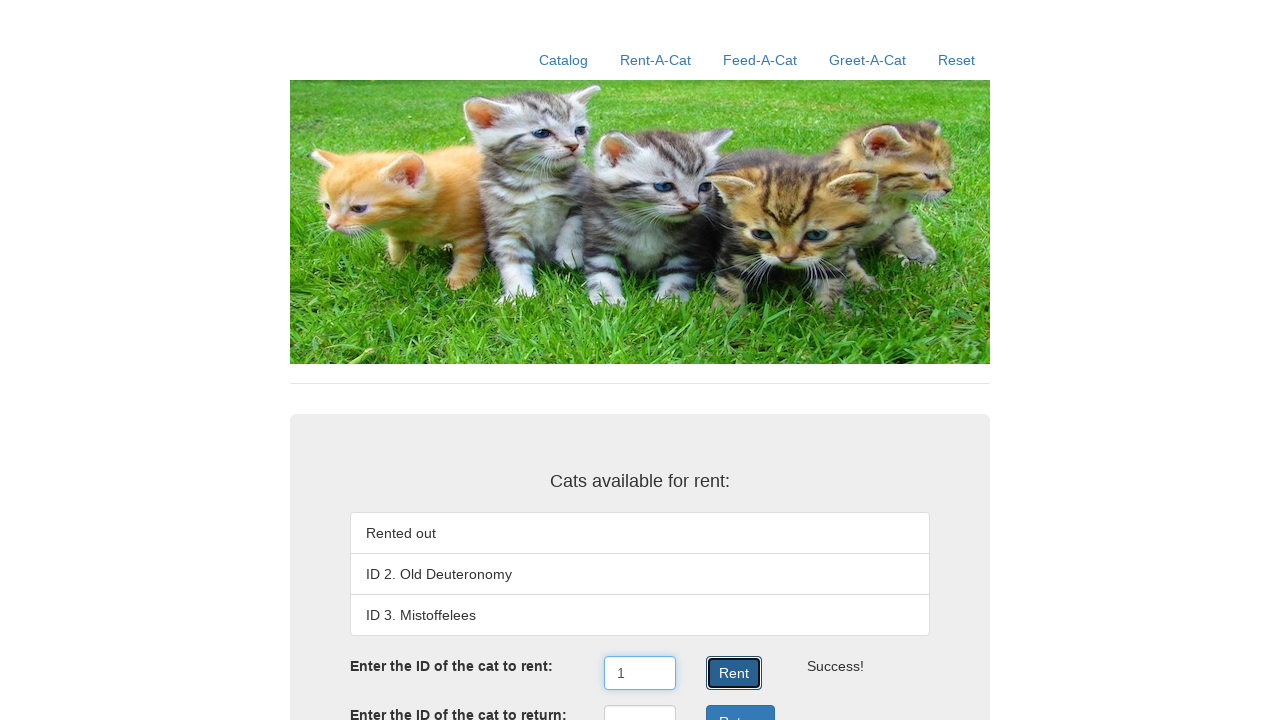

Clicked return ID input field at (640, 703) on #returnID
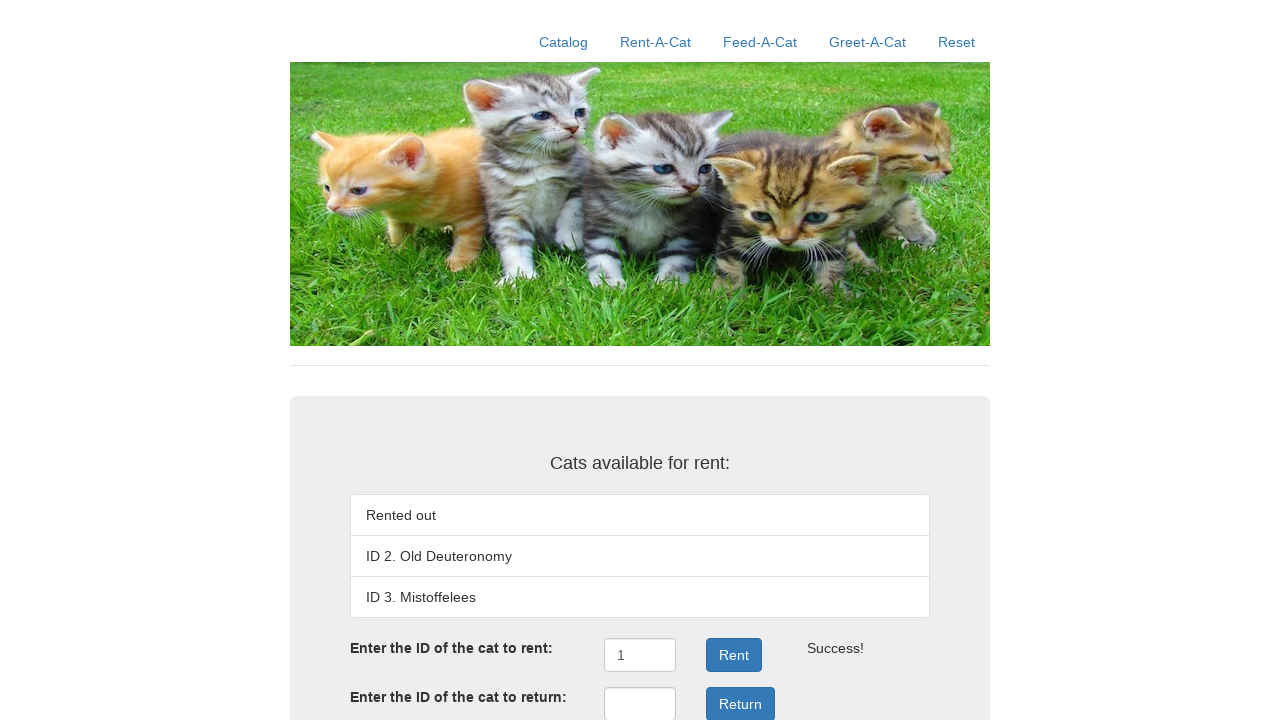

Filled return ID field with cat ID 1 on #returnID
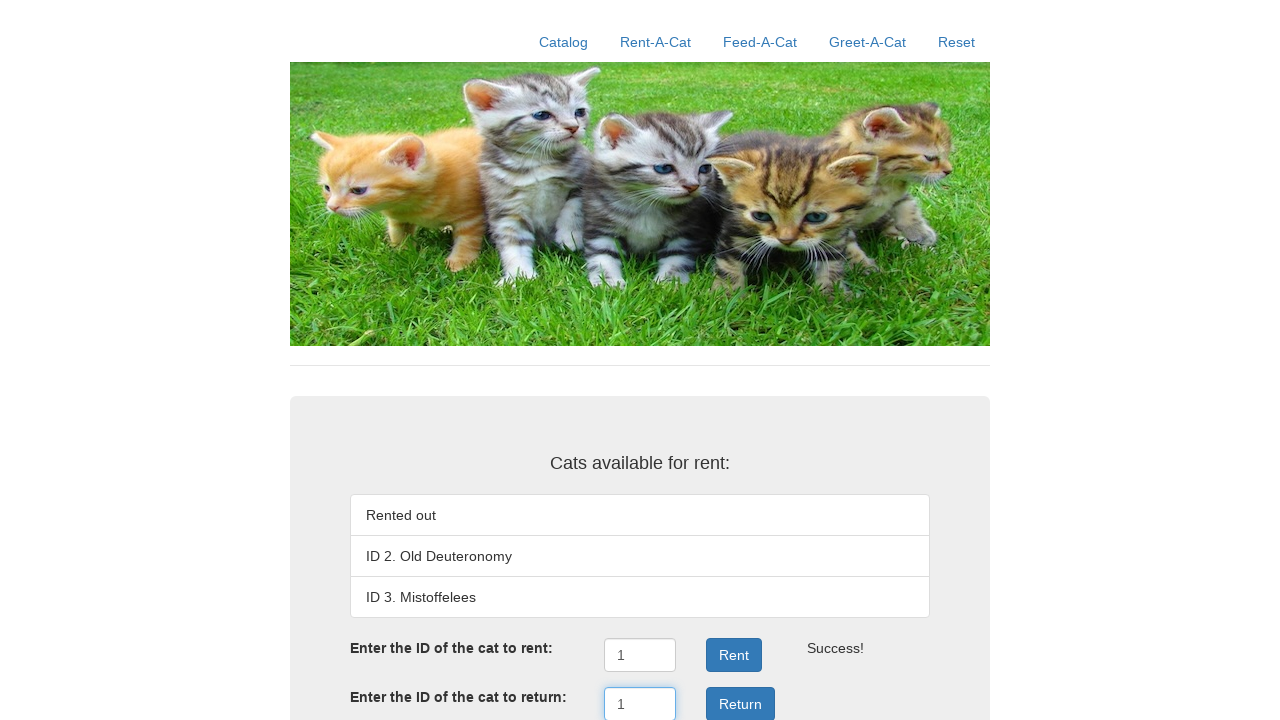

Clicked return button to return cat ID 1 at (740, 703) on .form-group:nth-child(4) .btn
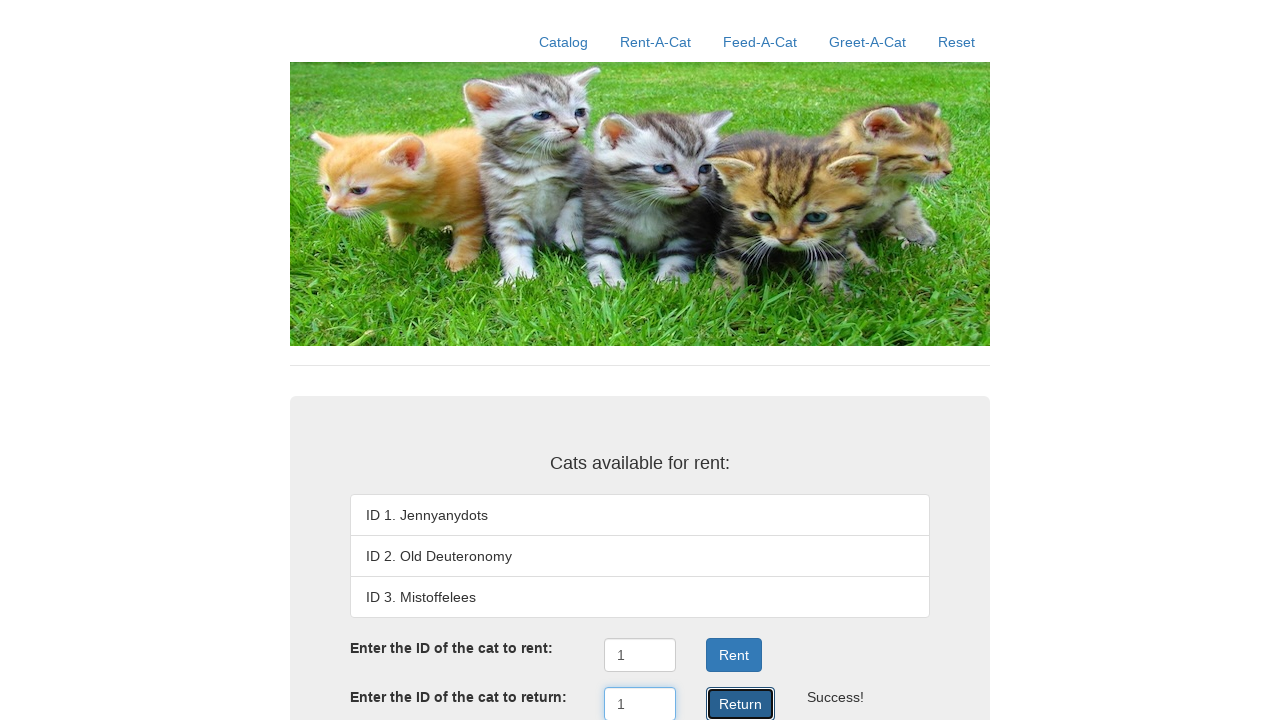

Return result displayed successfully
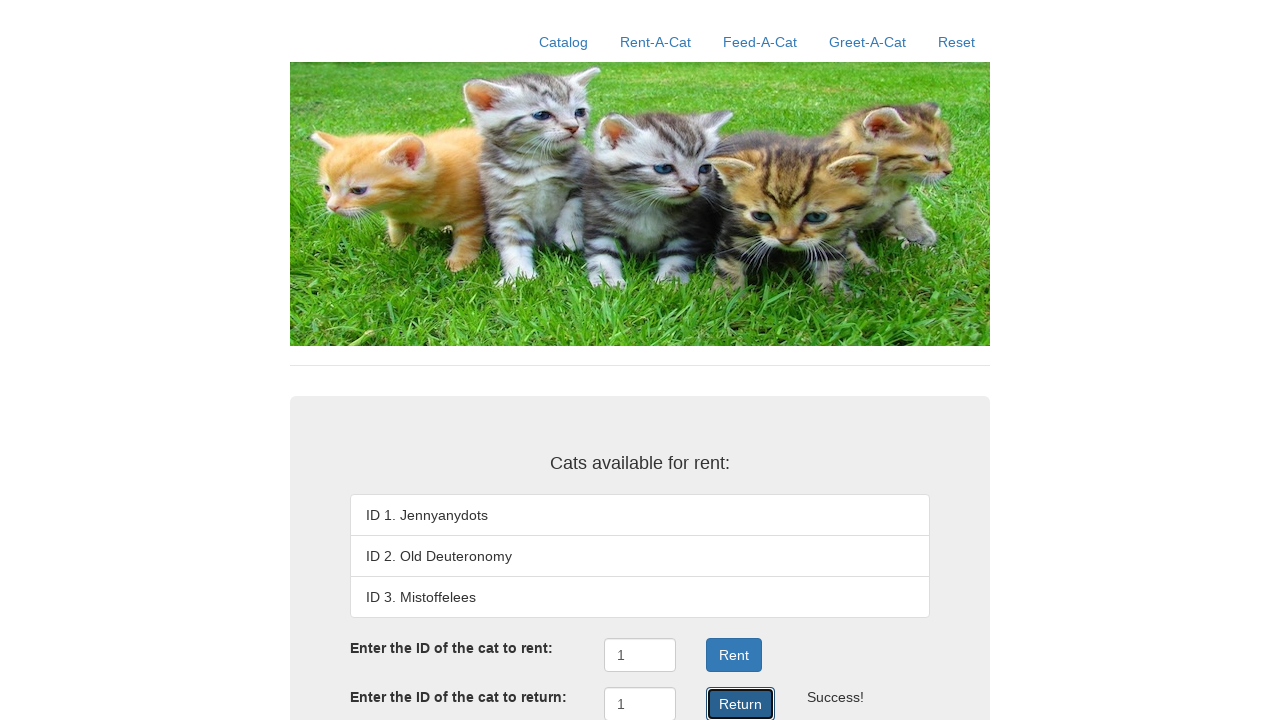

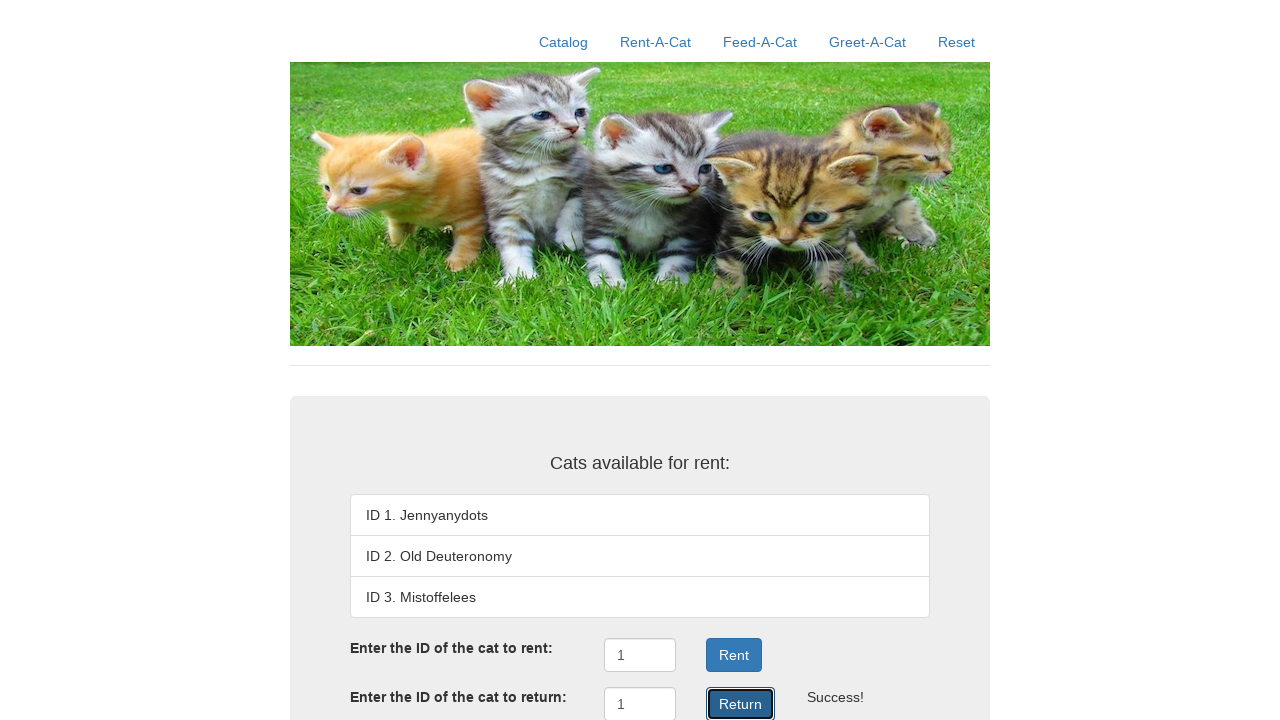